Tests jQuery UI datepicker functionality by opening the calendar, navigating to the next month, and selecting date 22

Starting URL: https://jqueryui.com/datepicker/

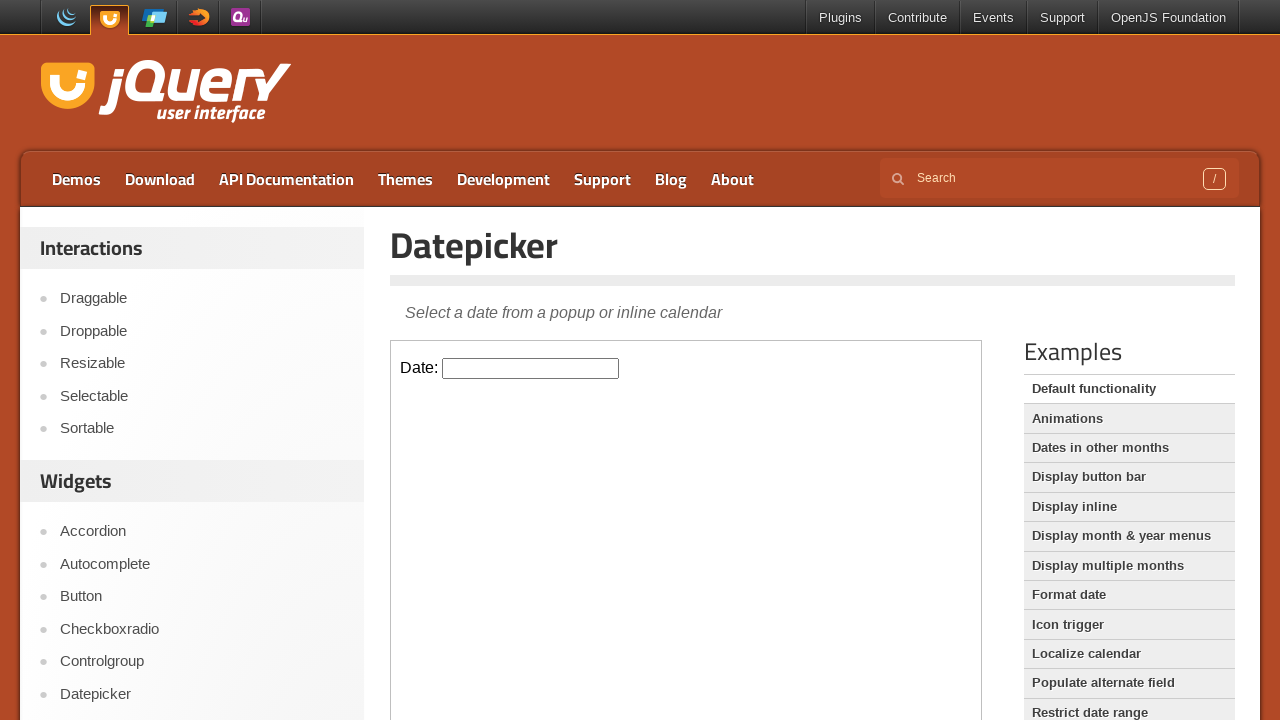

Located iframe containing datepicker demo
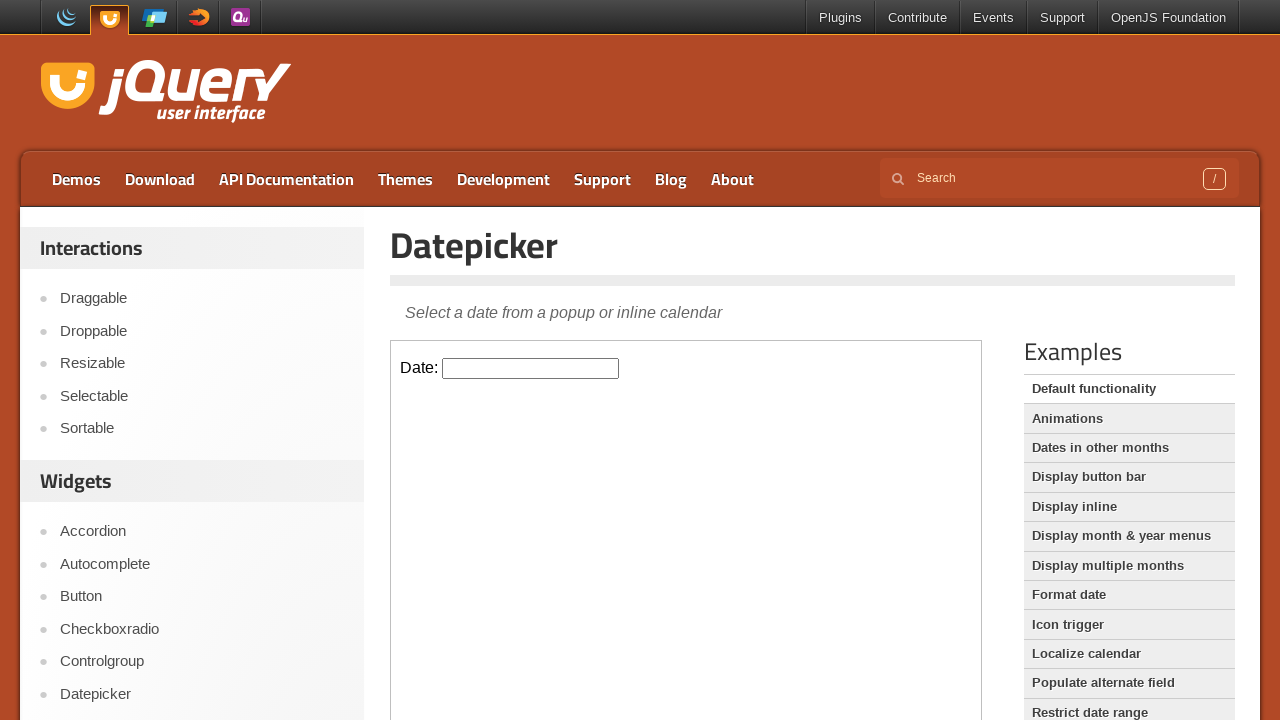

Clicked date input field to open datepicker calendar at (531, 368) on iframe >> nth=0 >> internal:control=enter-frame >> input.hasDatepicker
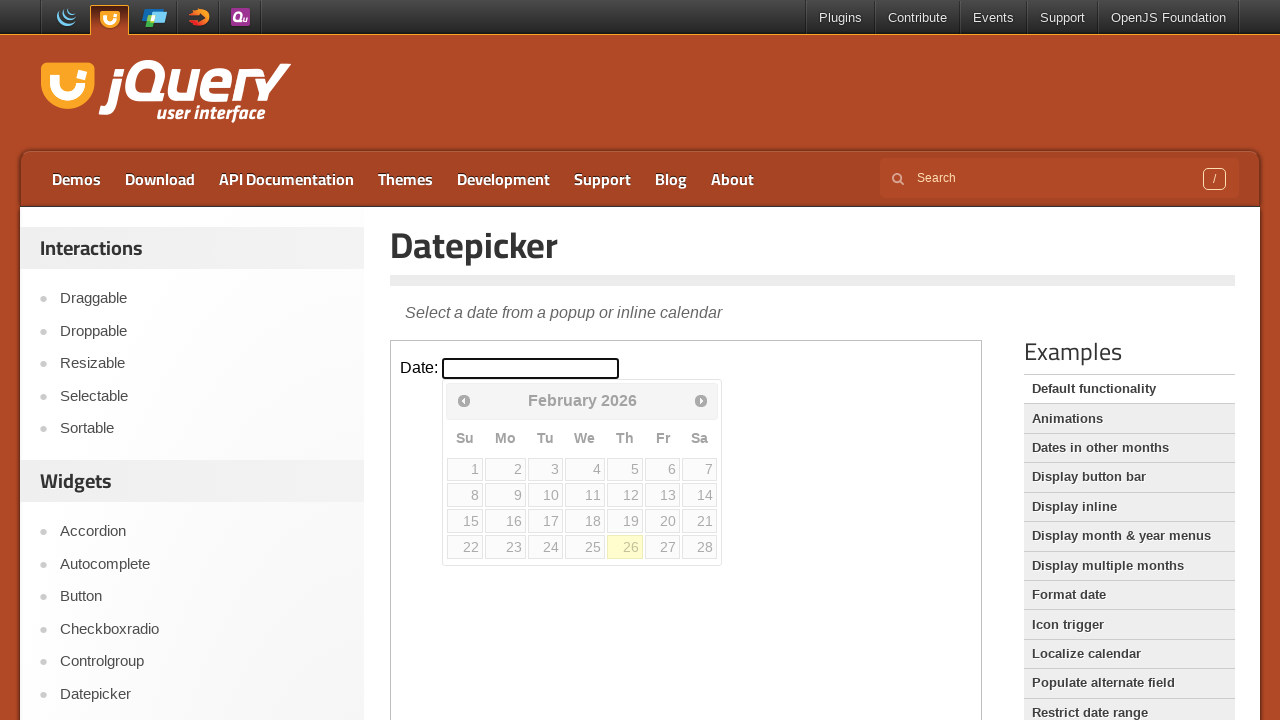

Clicked Next button to navigate to next month at (701, 400) on iframe >> nth=0 >> internal:control=enter-frame >> span:text('Next')
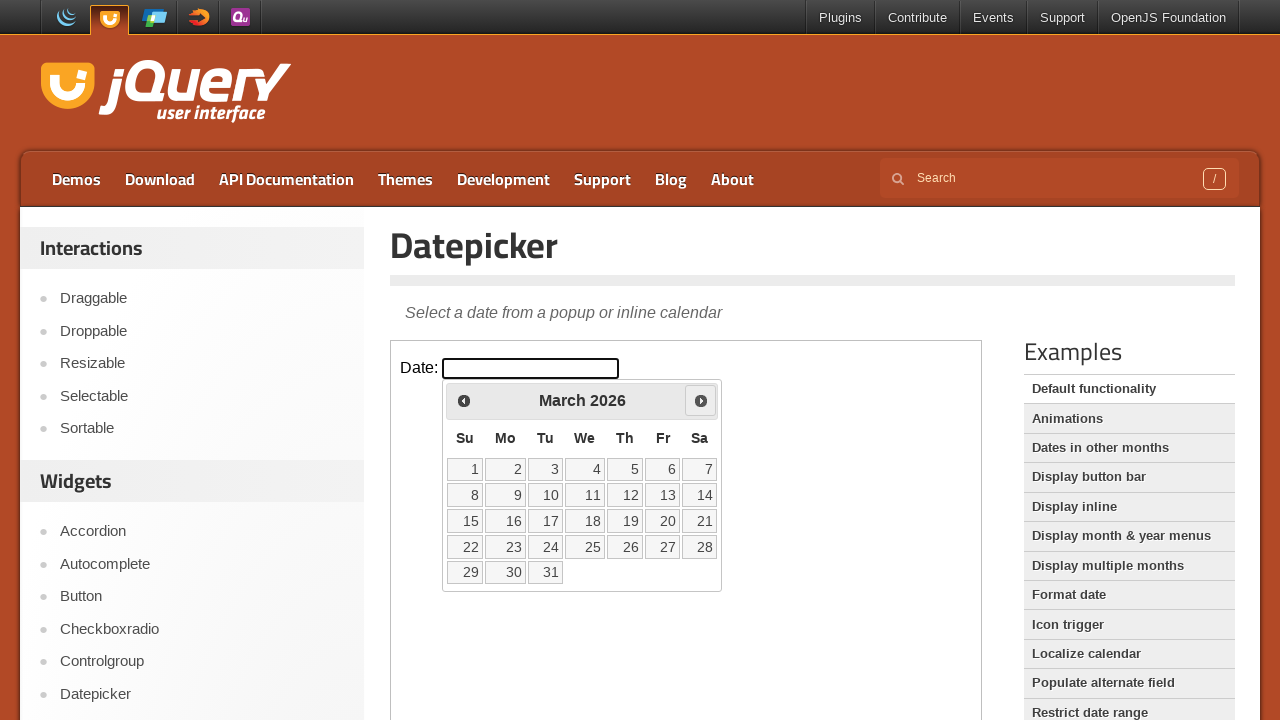

Selected date 22 from the calendar at (465, 547) on iframe >> nth=0 >> internal:control=enter-frame >> a[data-date='22']
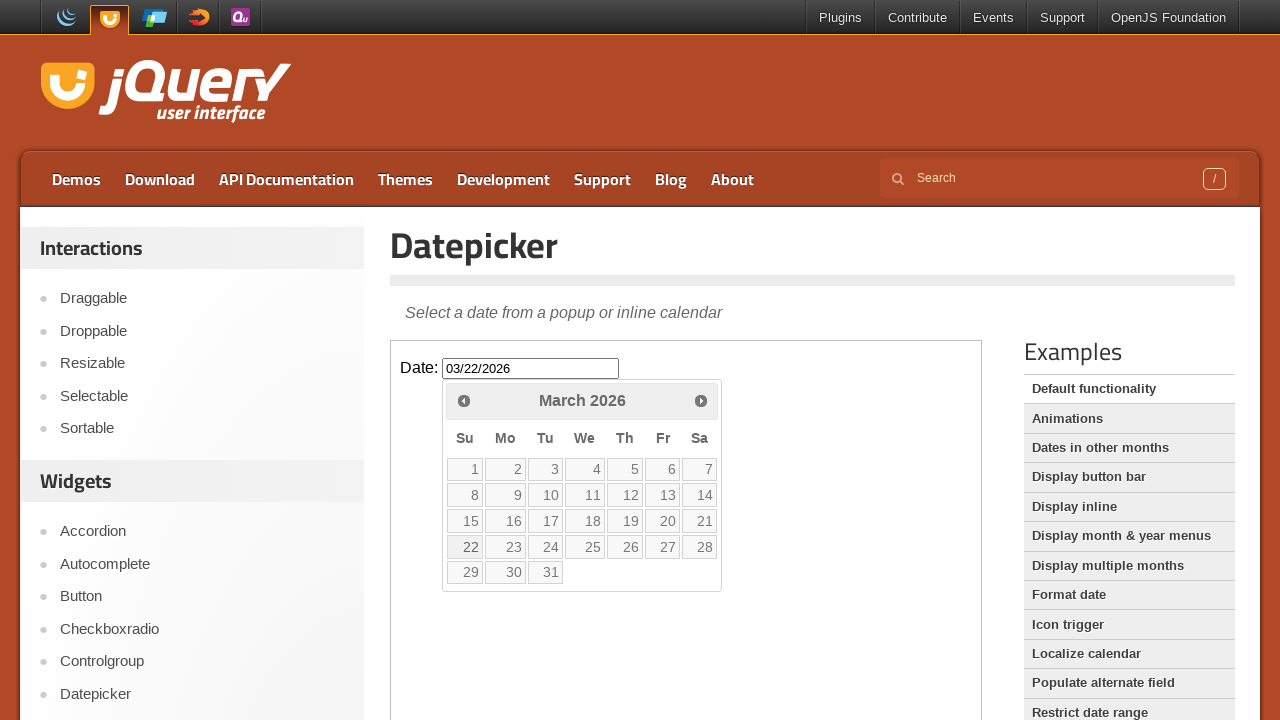

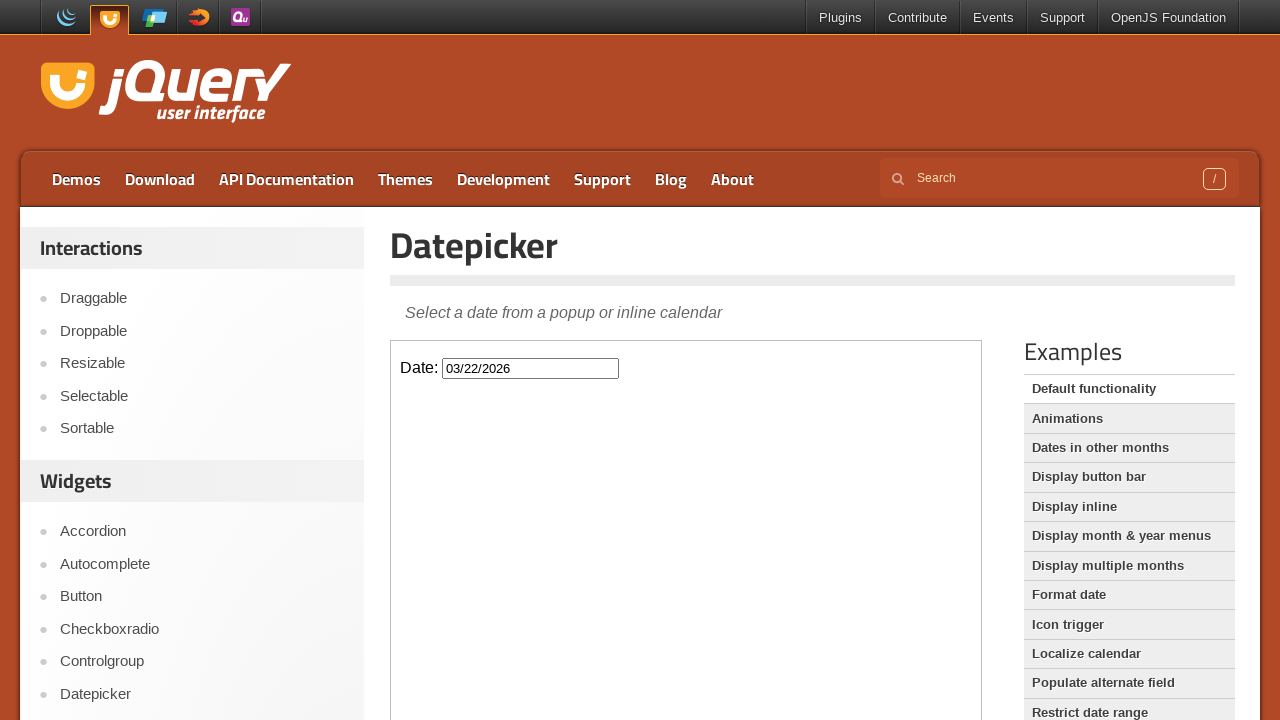